Tests drag and drop functionality by dragging a draggable element onto a droppable target area on the jQuery UI demo page

Starting URL: https://jqueryui.com/resources/demos/droppable/default.html

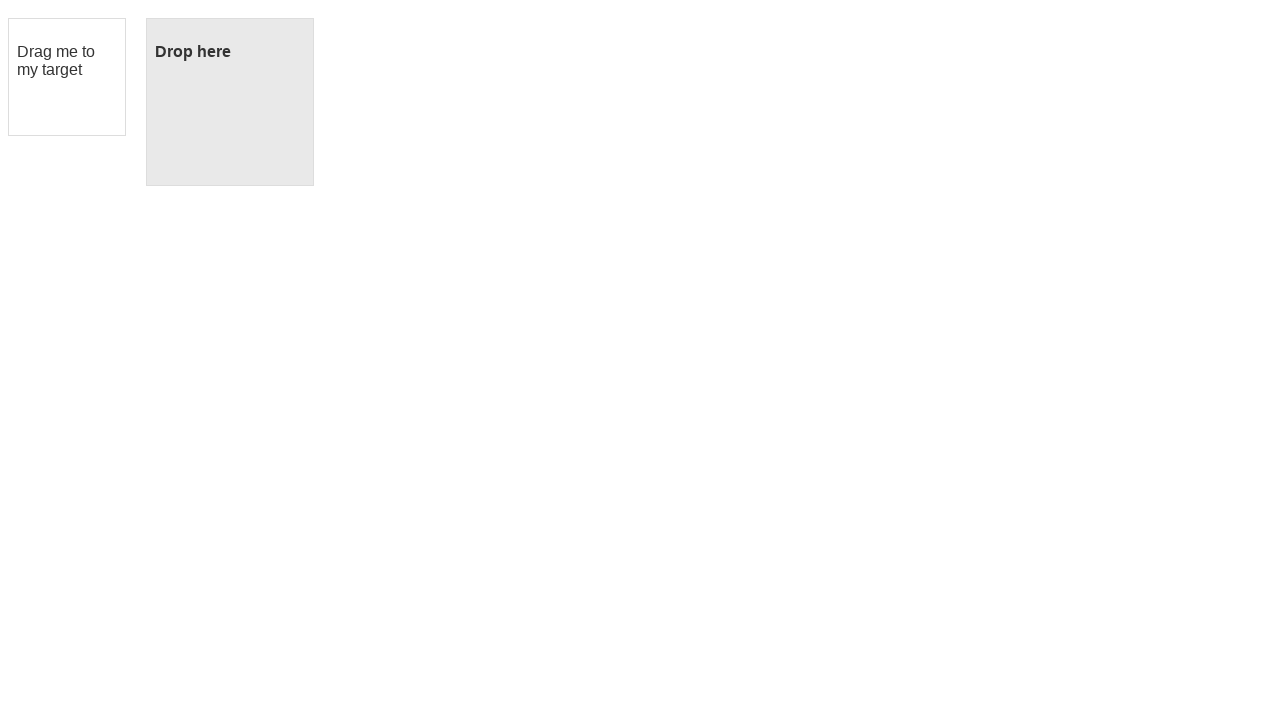

Navigated to jQuery UI droppable demo page
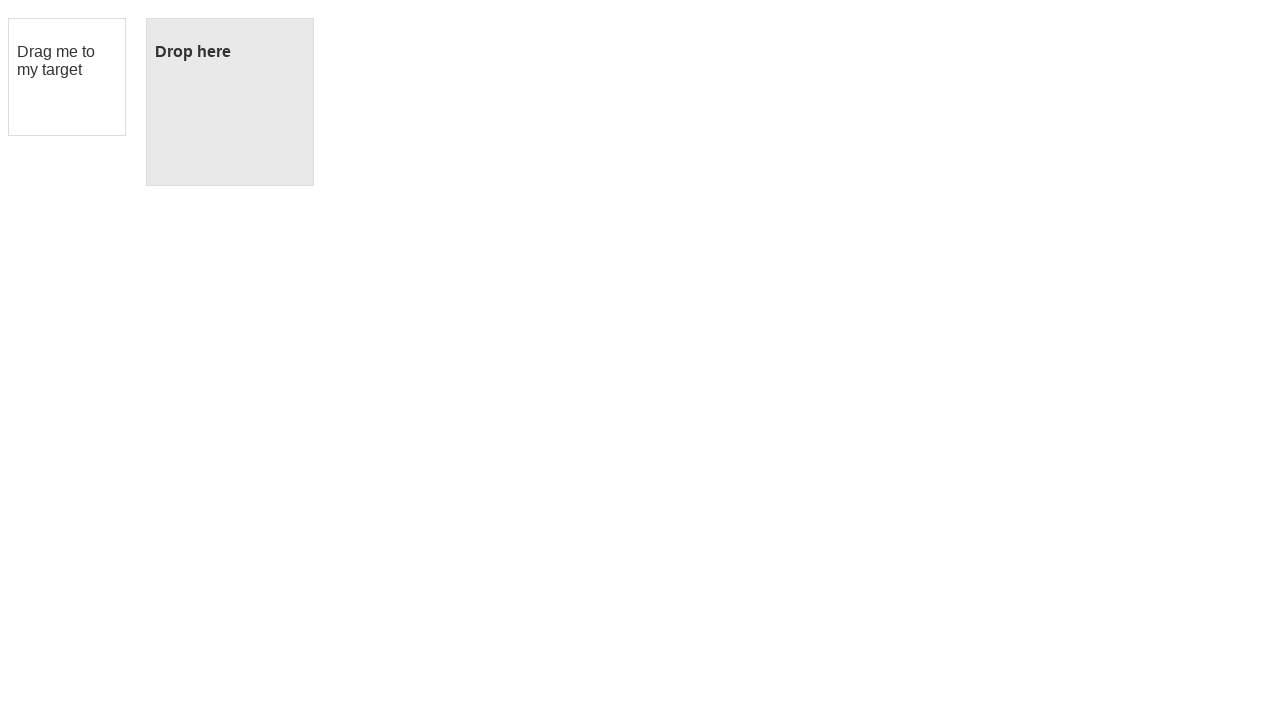

Located draggable element
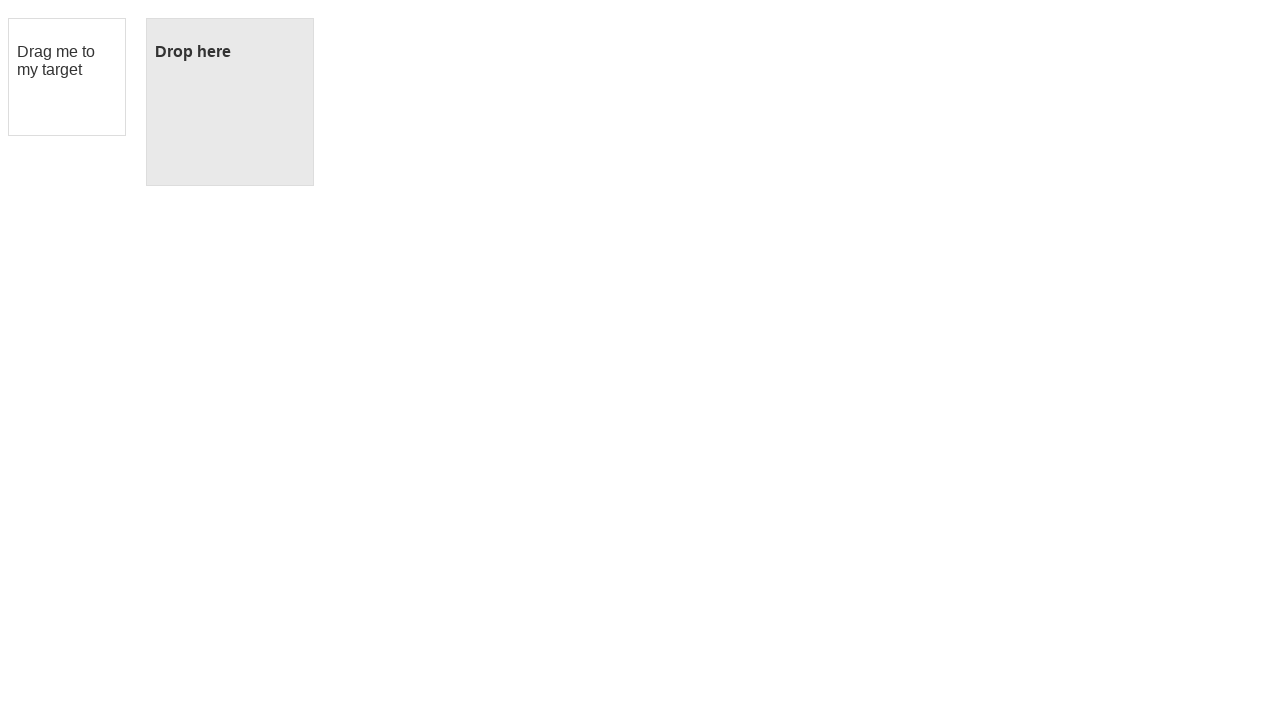

Located droppable target element
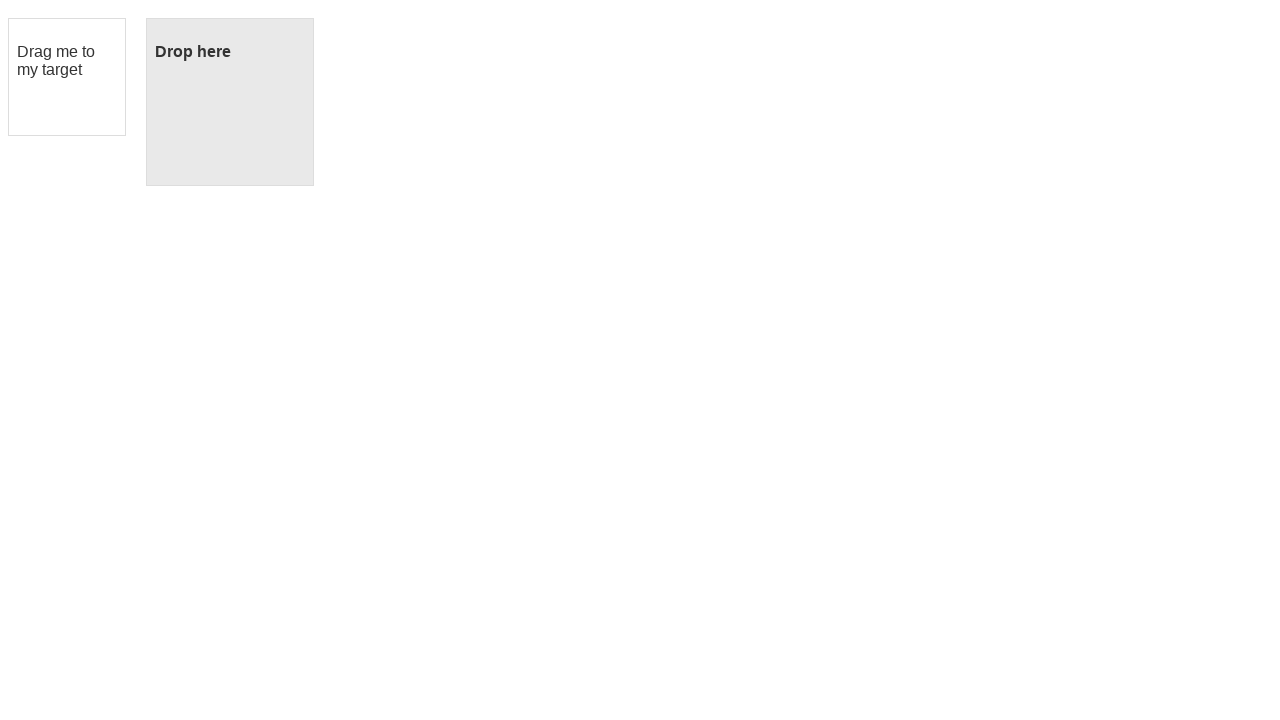

Dragged element onto droppable target area at (230, 102)
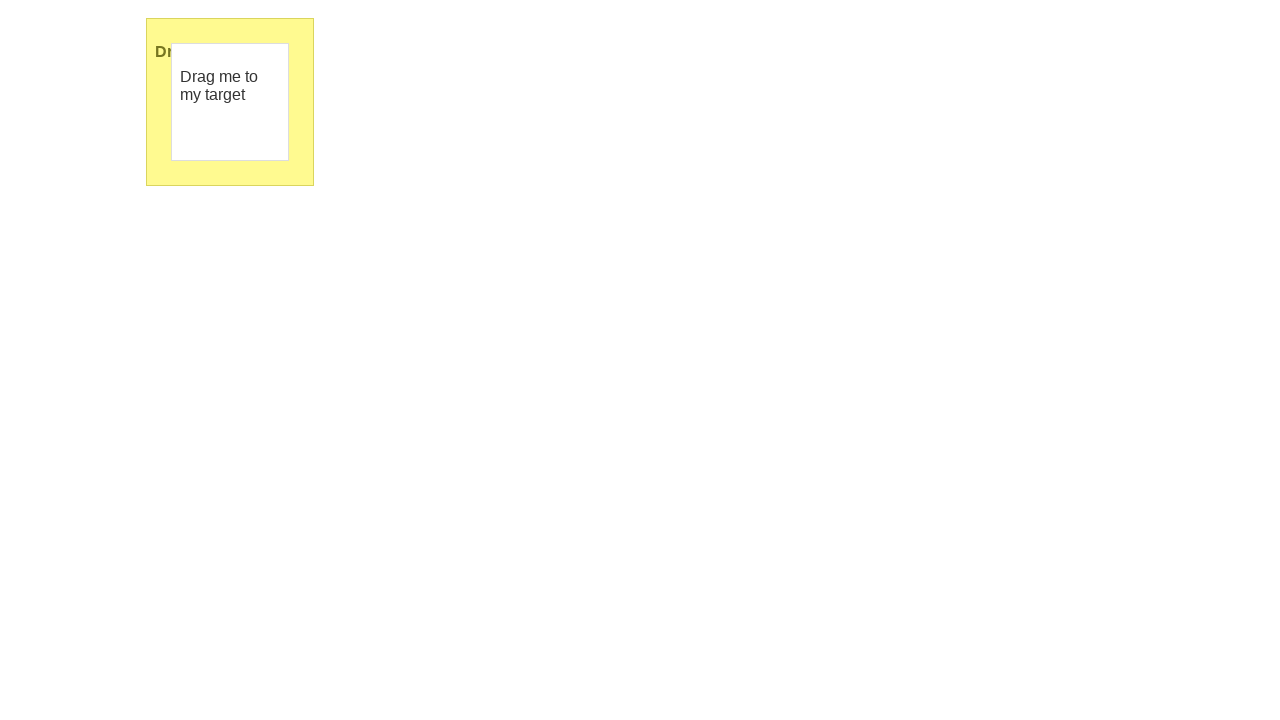

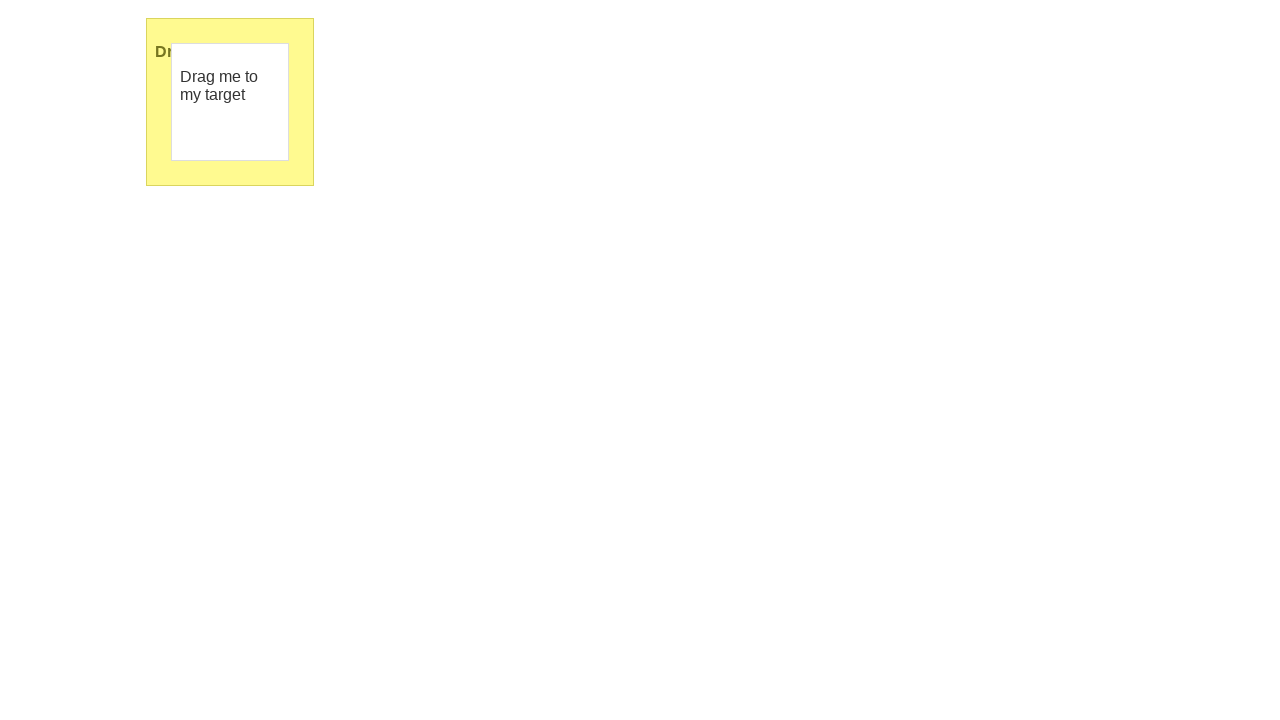